Tests nested iframe handling by navigating into an outer frame, then an inner frame, and typing text into an input field within the nested iframe structure

Starting URL: https://demo.automationtesting.in/Frames.html

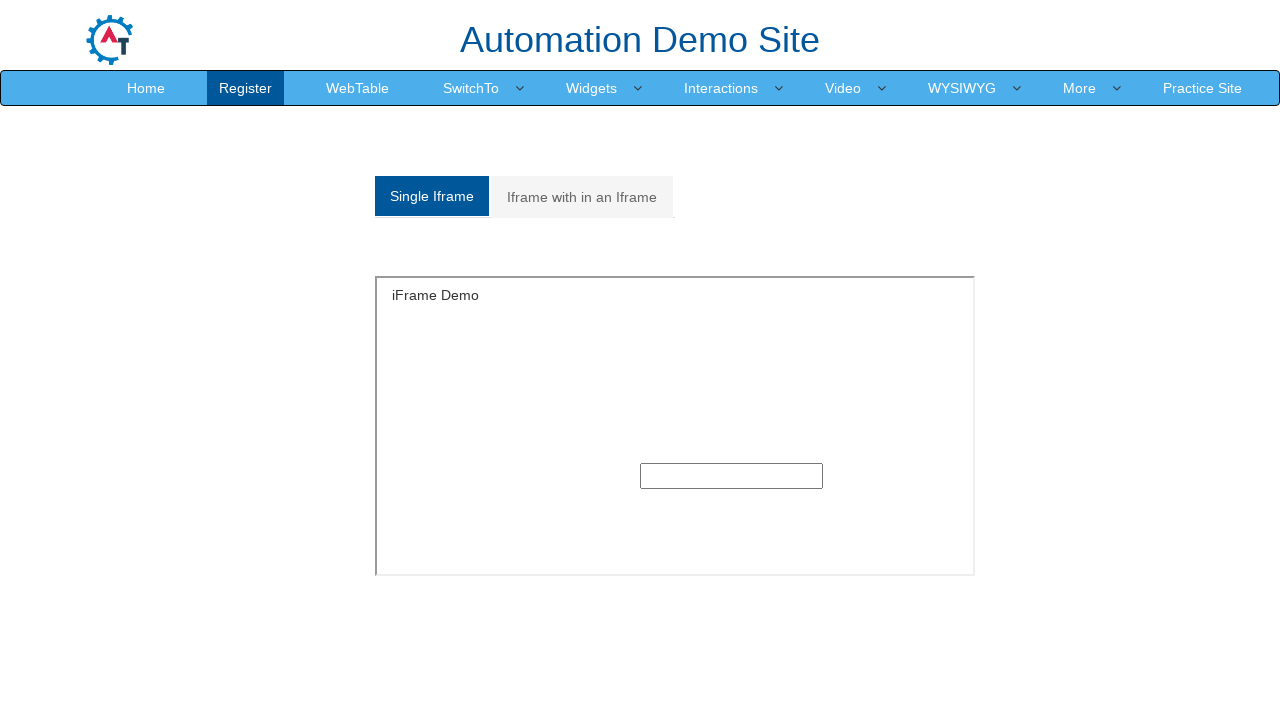

Clicked on 'Iframe with in an Iframe' link at (582, 197) on xpath=//a[normalize-space()='Iframe with in an Iframe']
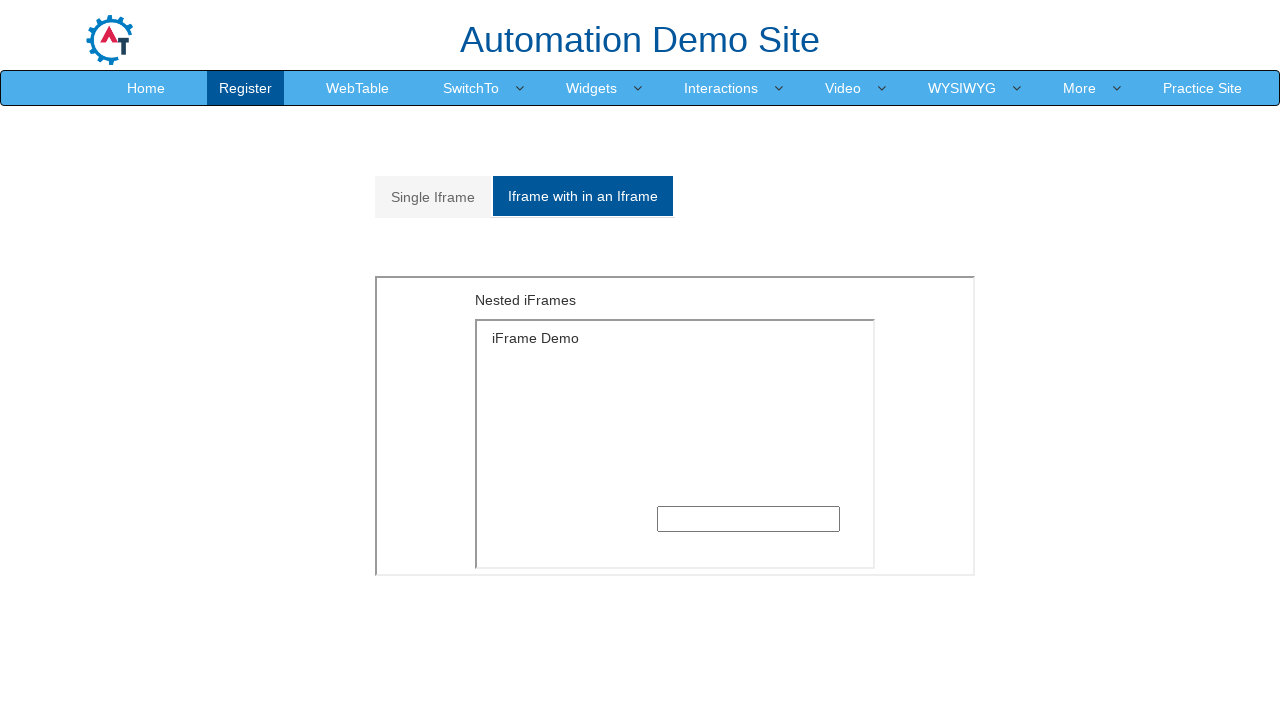

Located outer frame with src='MultipleFrames.html'
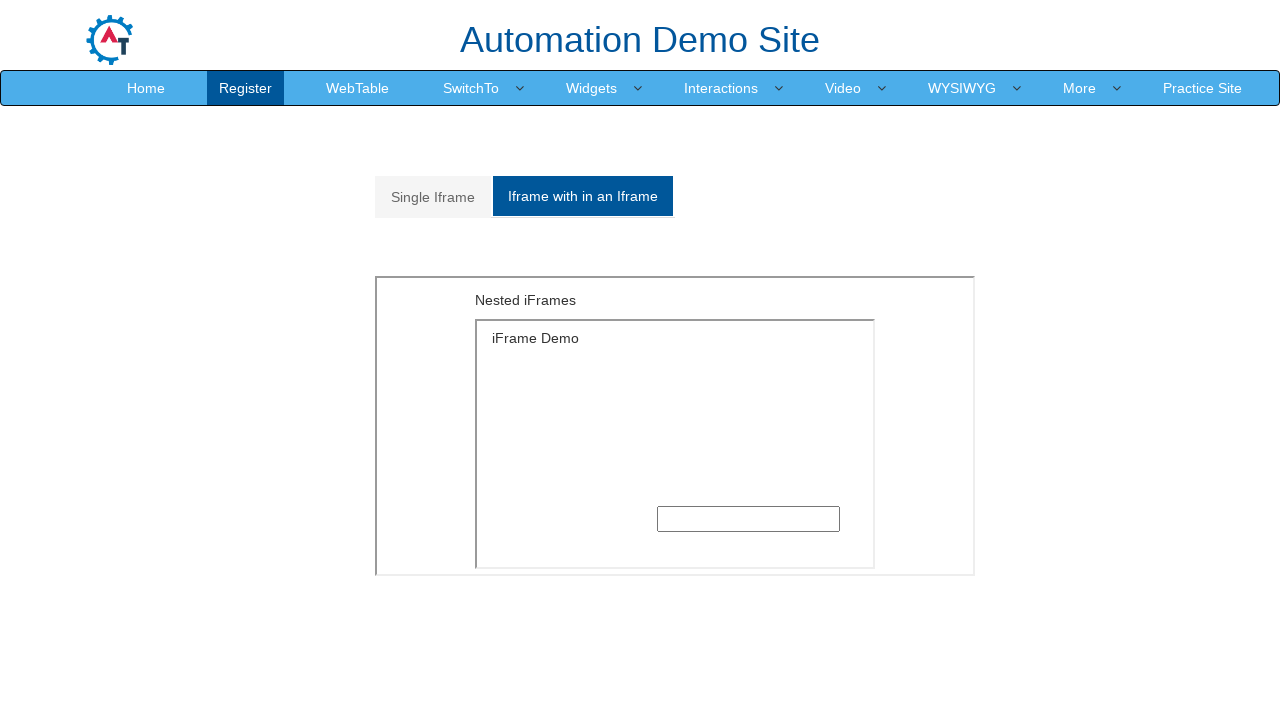

Located inner frame nested within outer frame
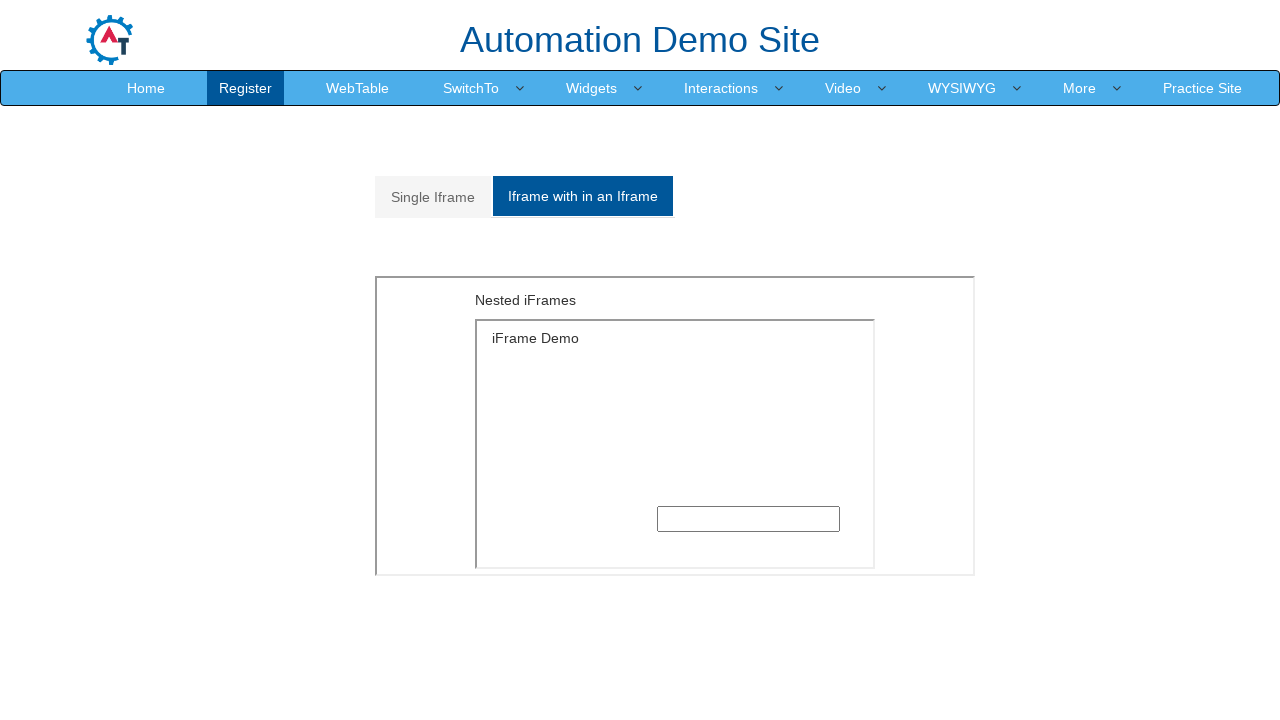

Filled text input field within nested iframe with "You're welcome" on xpath=//iframe[@src='MultipleFrames.html'] >> internal:control=enter-frame >> if
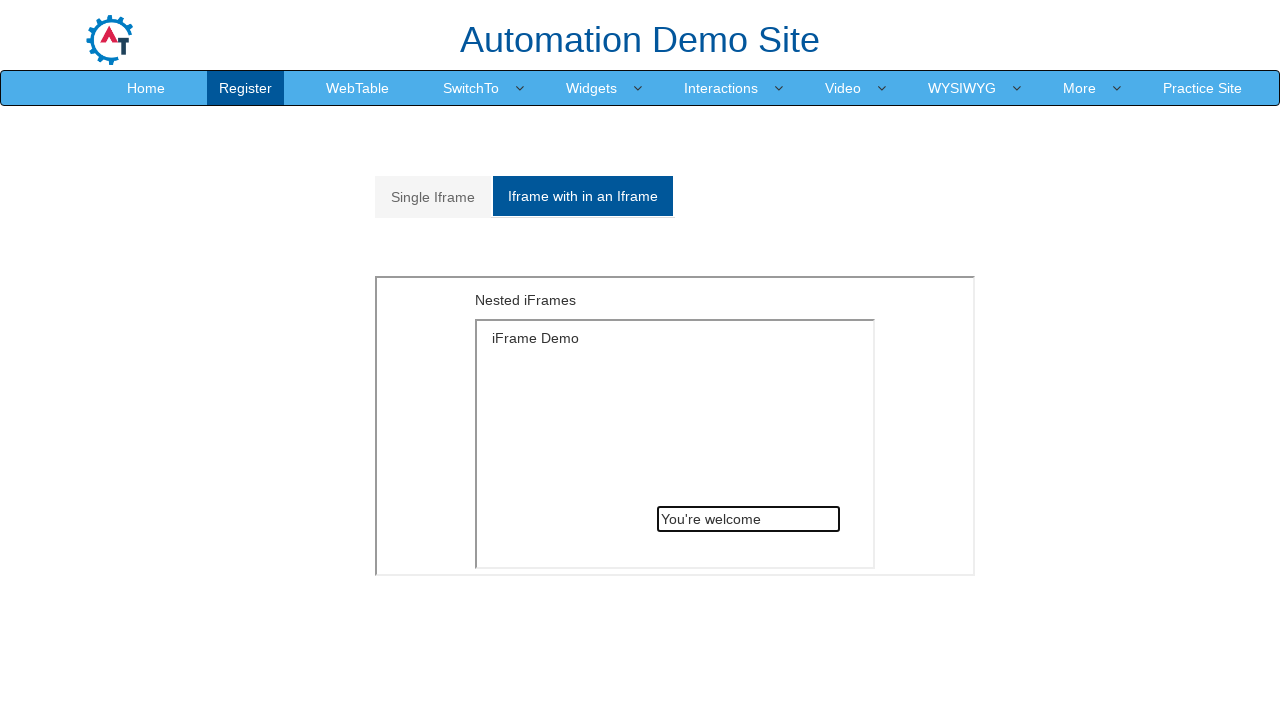

Waited 1 second to observe the result
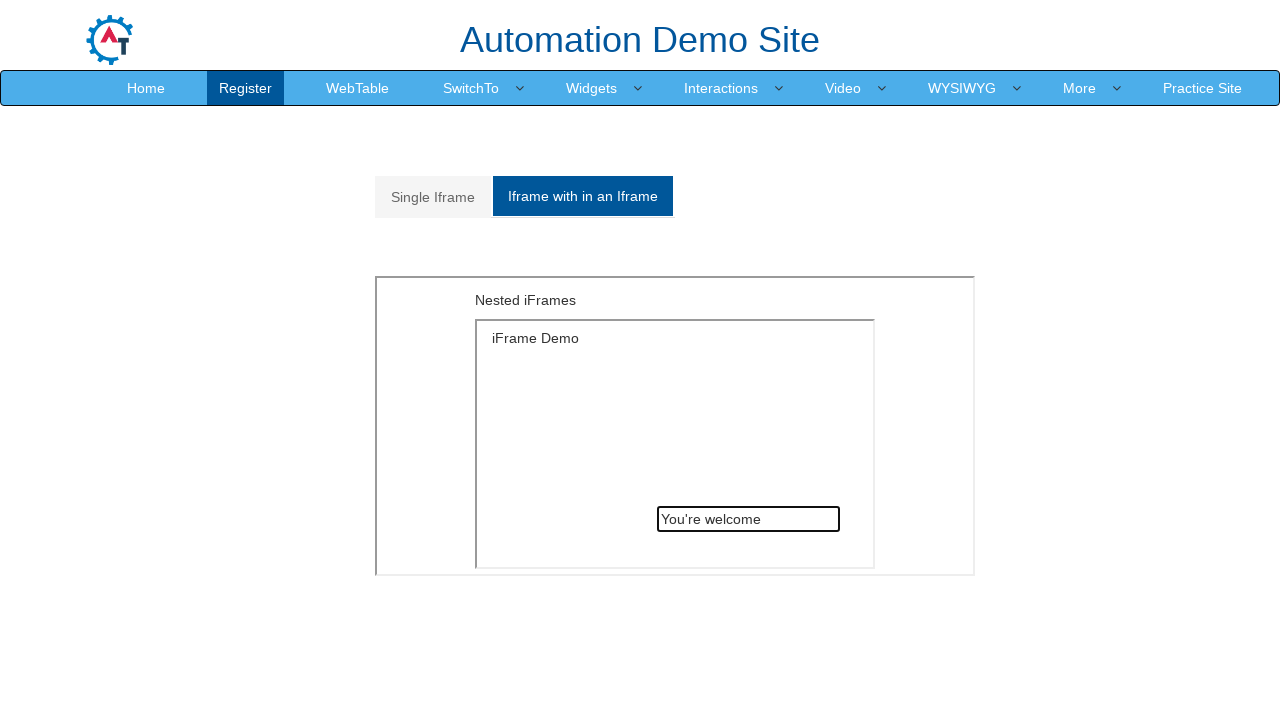

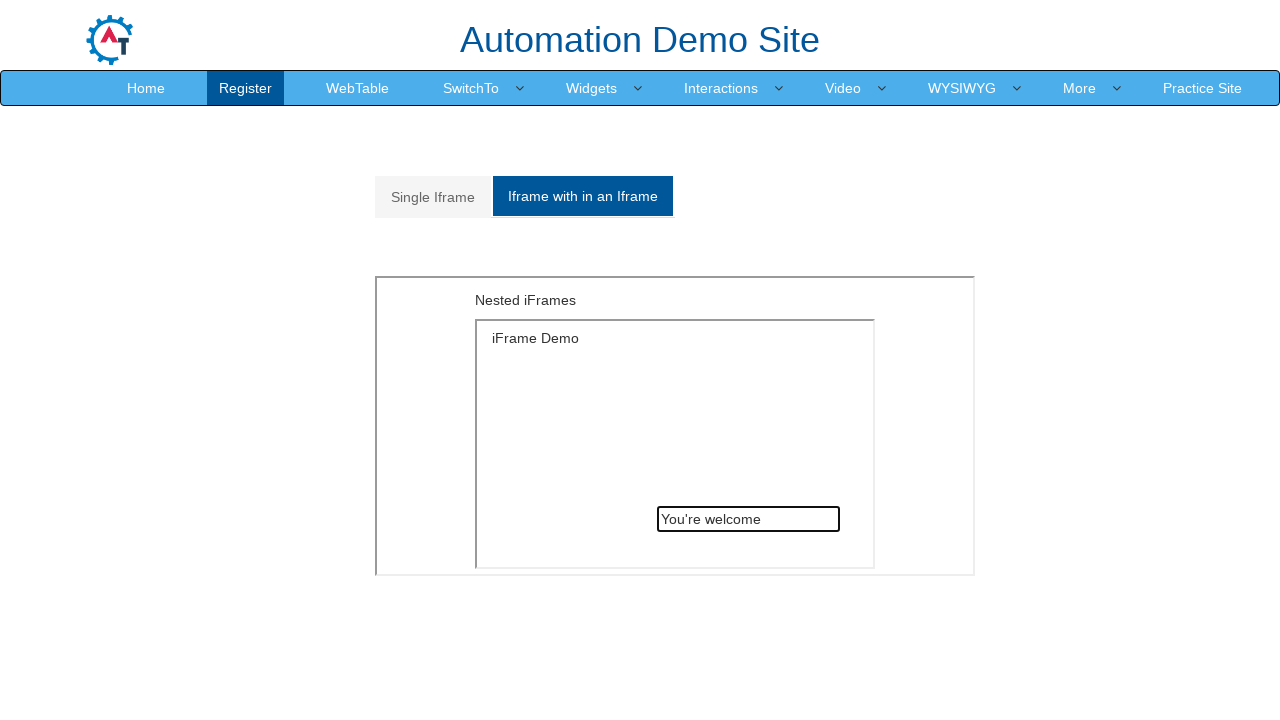